Tests a practice registration form by filling out personal information including name, email, gender, phone number, date of birth, subjects, hobbies, address, and state/city selection, then submits the form.

Starting URL: https://demoqa.com/automation-practice-form

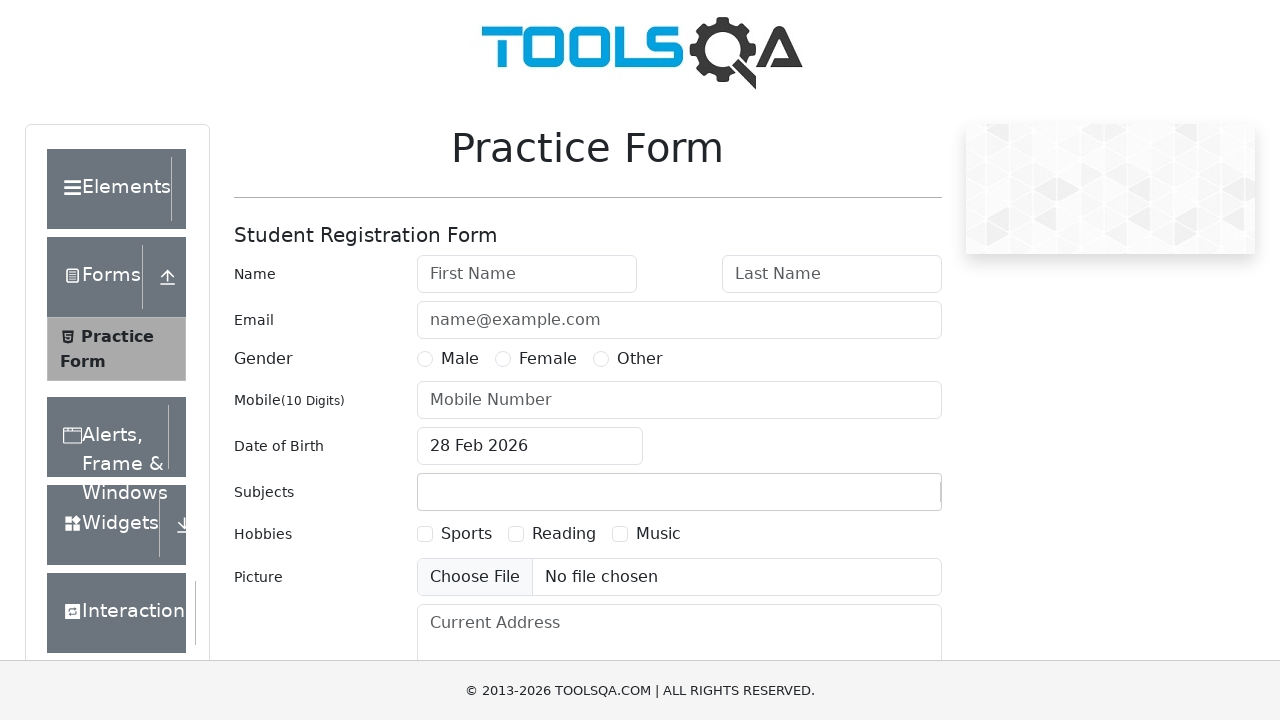

Filled first name field with 'Privet' on #firstName
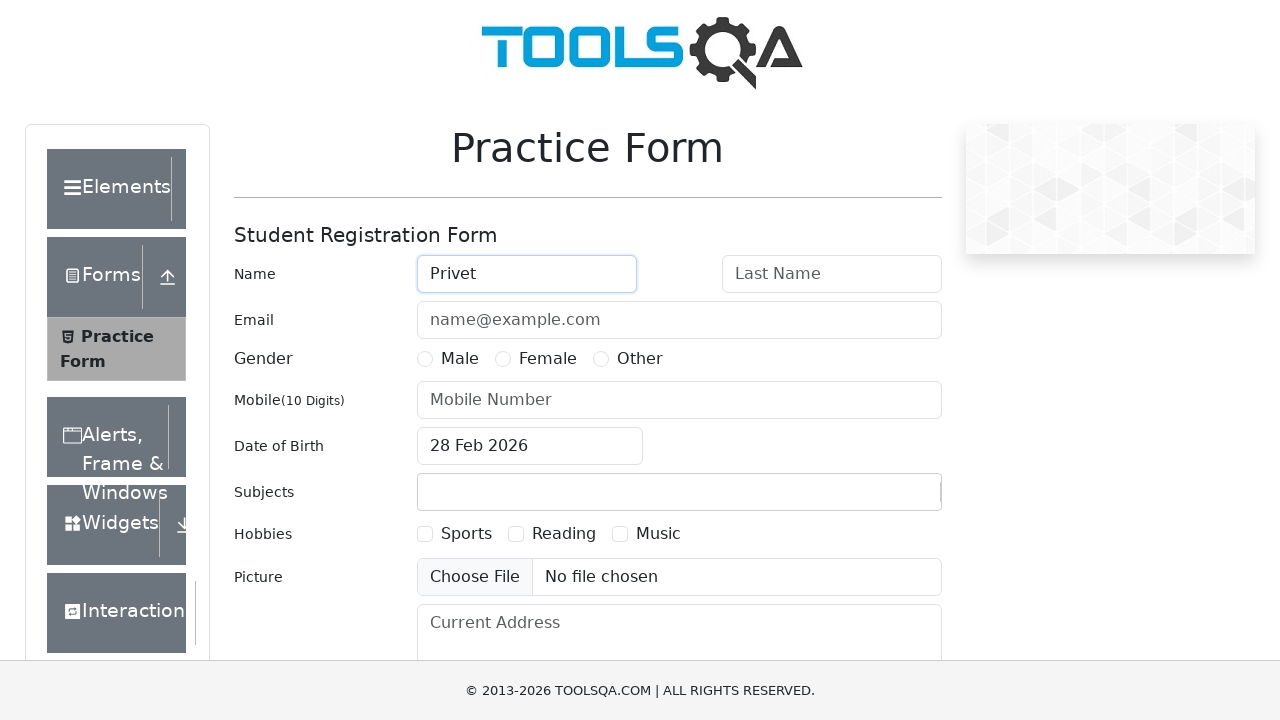

Filled last name field with 'Kakdela' on #lastName
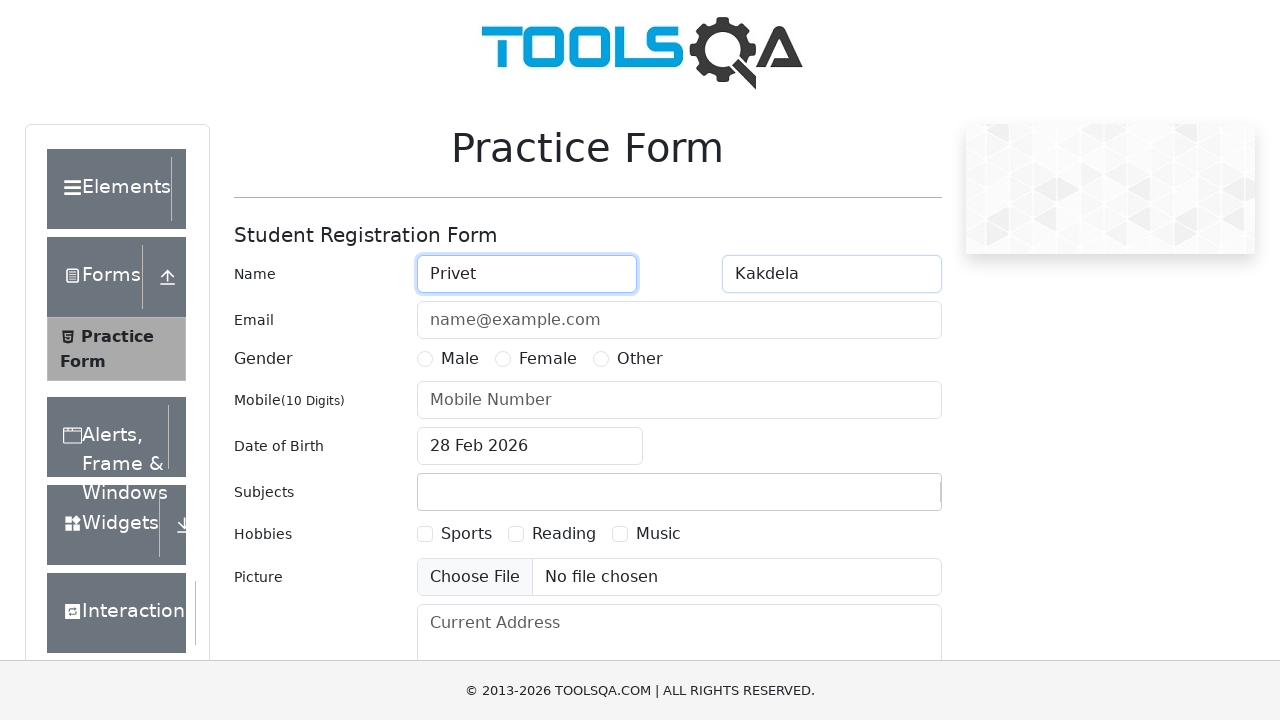

Filled email field with 'privetkakdela@yahoo.com' on #userEmail
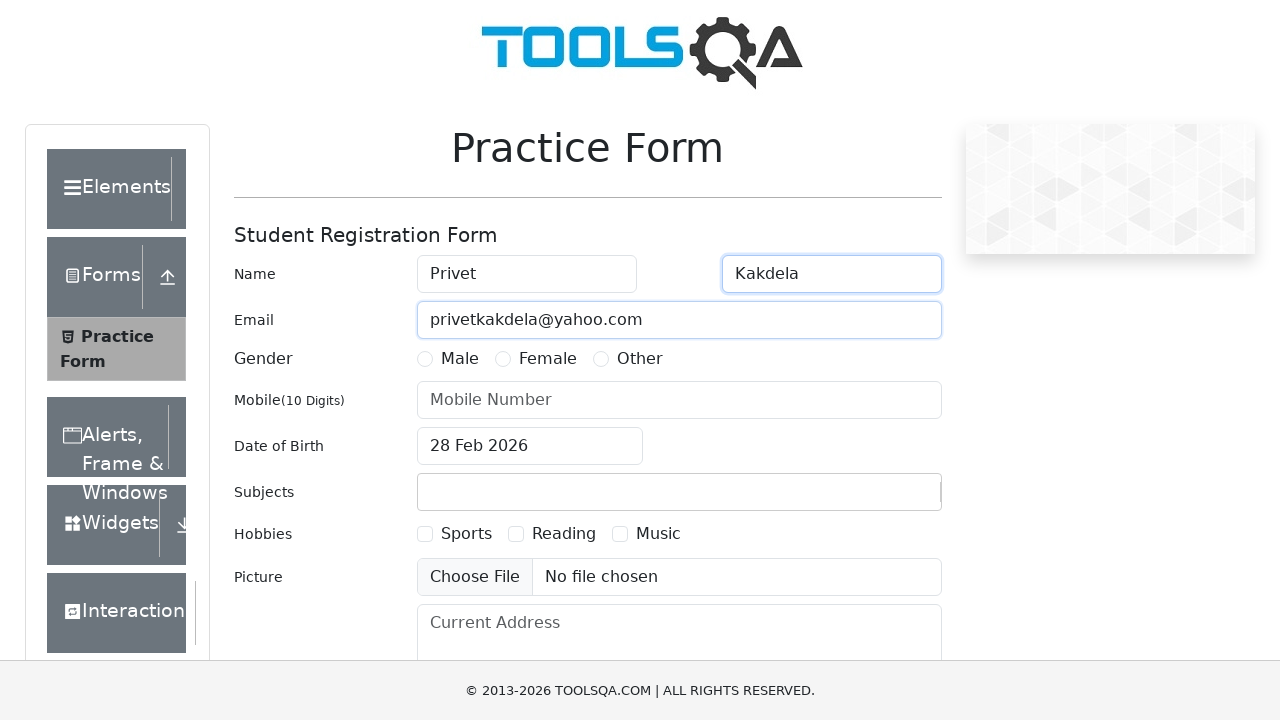

Selected 'Other' gender option at (640, 359) on #genterWrapper >> text=Other
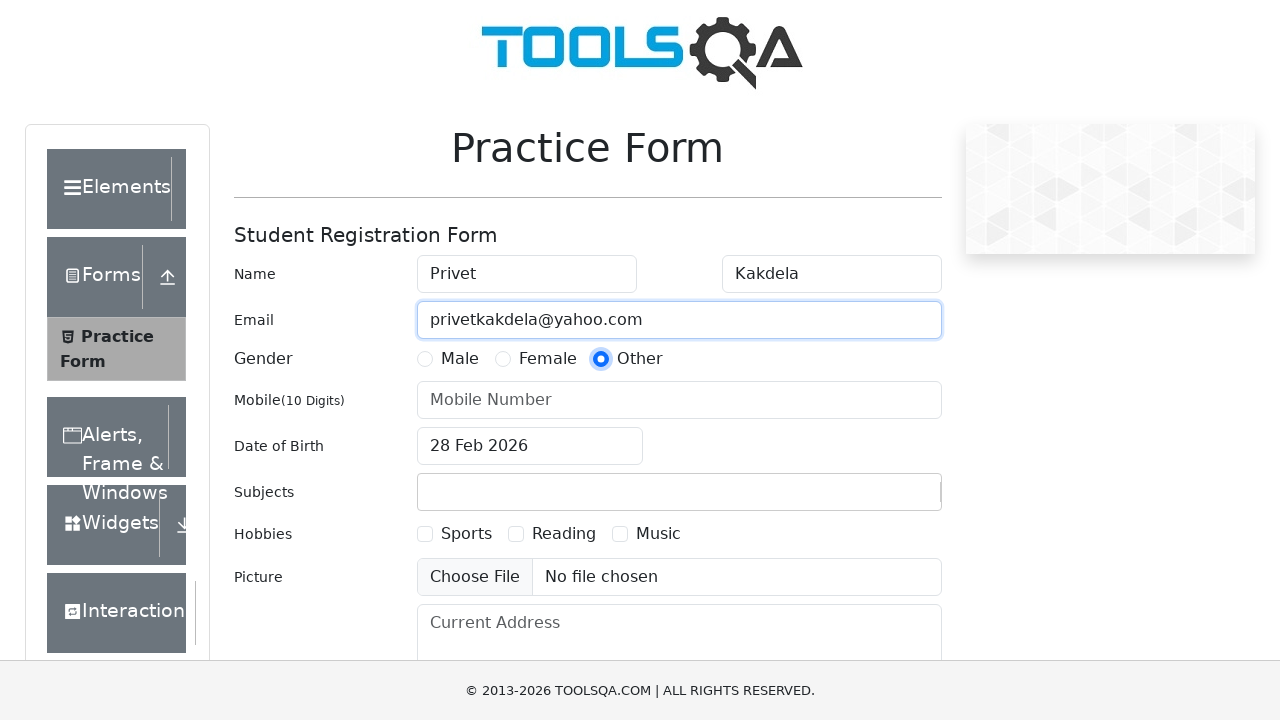

Filled phone number field with '0987654321' on #userNumber
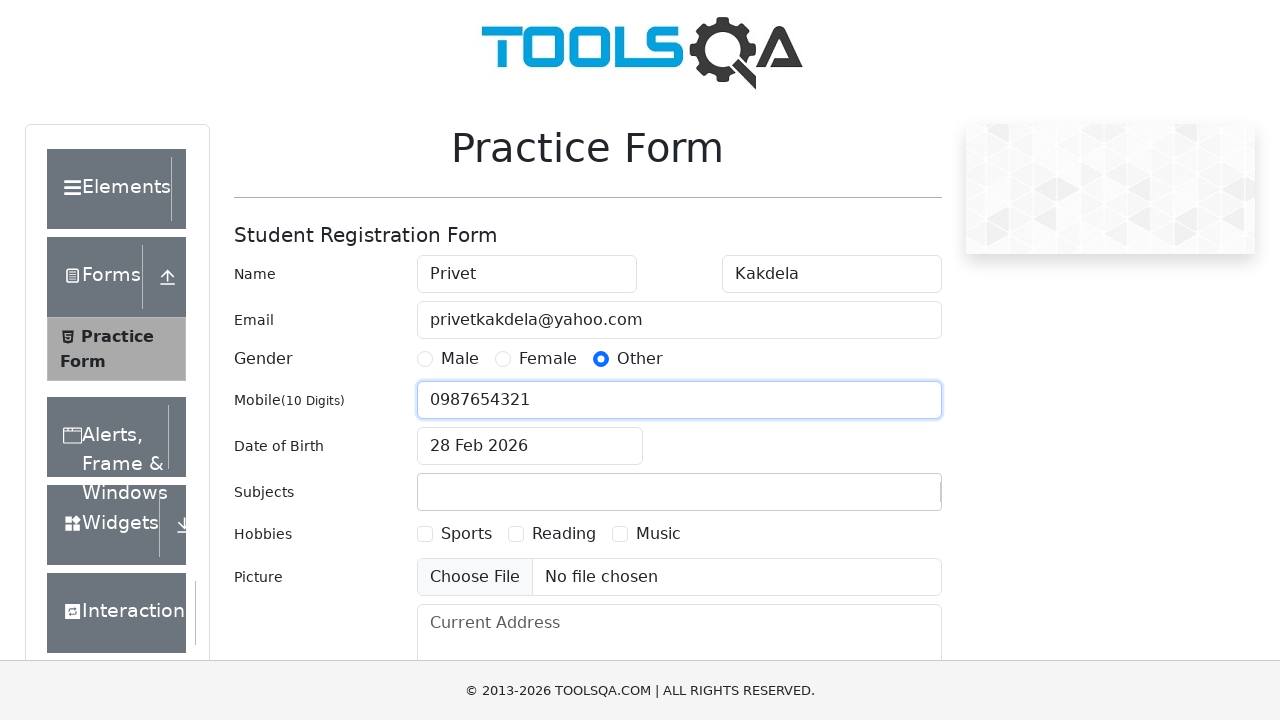

Clicked date of birth input field at (530, 446) on #dateOfBirthInput
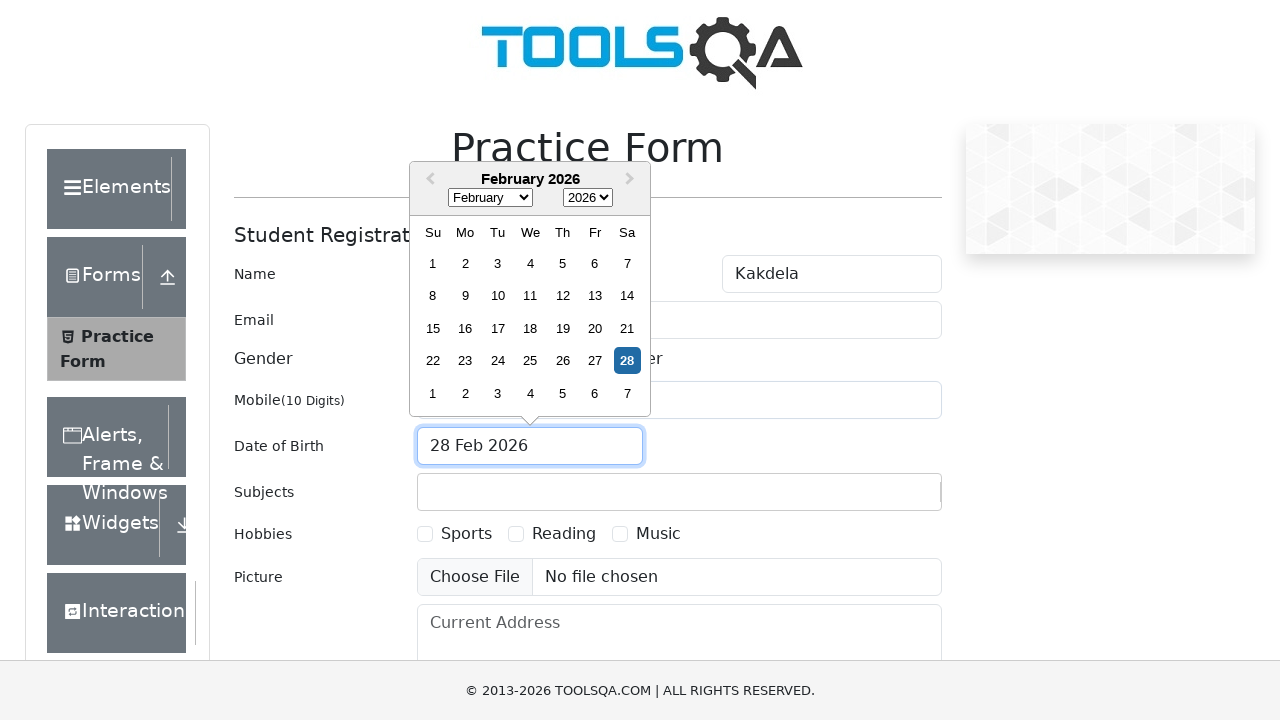

Selected month 'February' from date picker on .react-datepicker__month-select
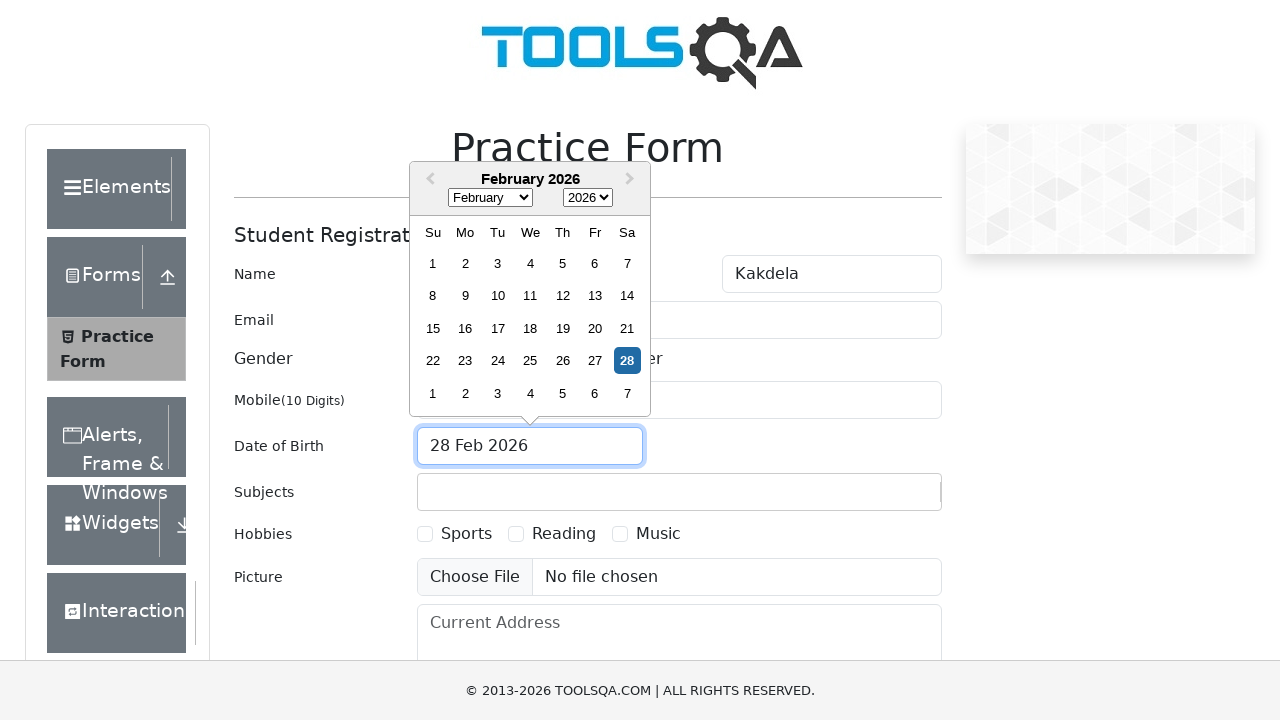

Selected year '1950' from date picker on .react-datepicker__year-select
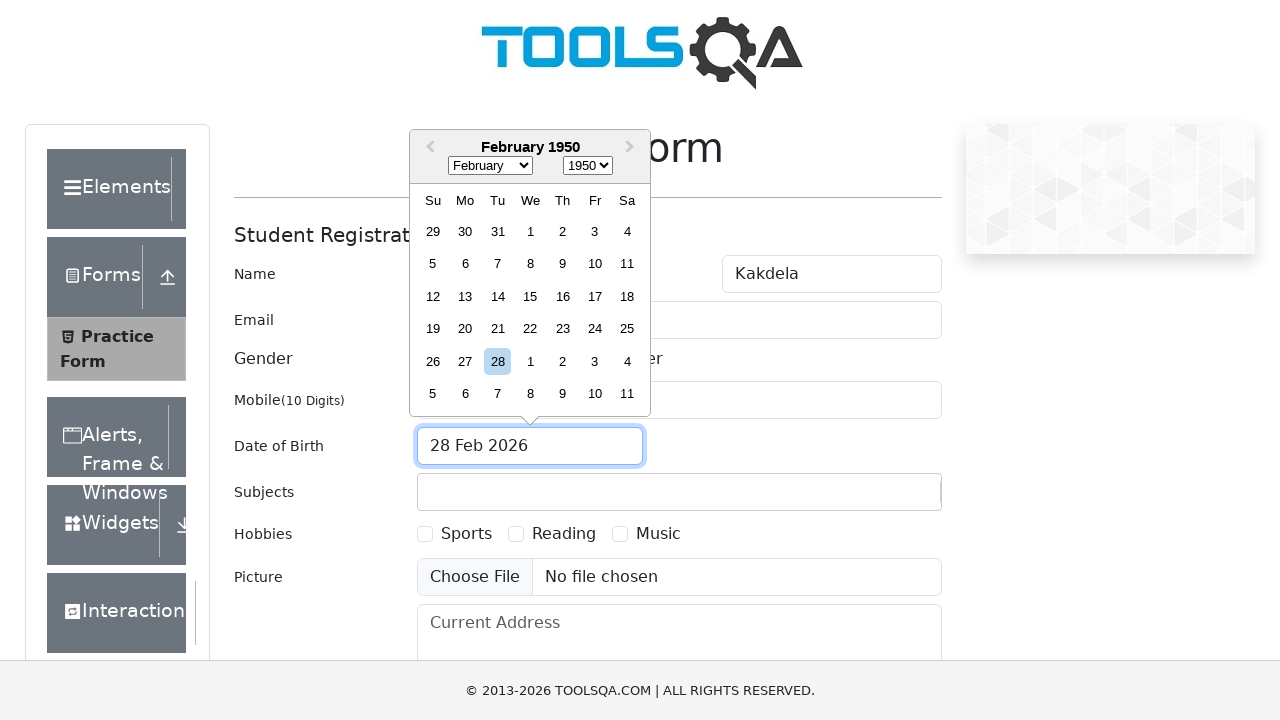

Selected day '19' from date picker at (433, 329) on .react-datepicker__month >> text=19
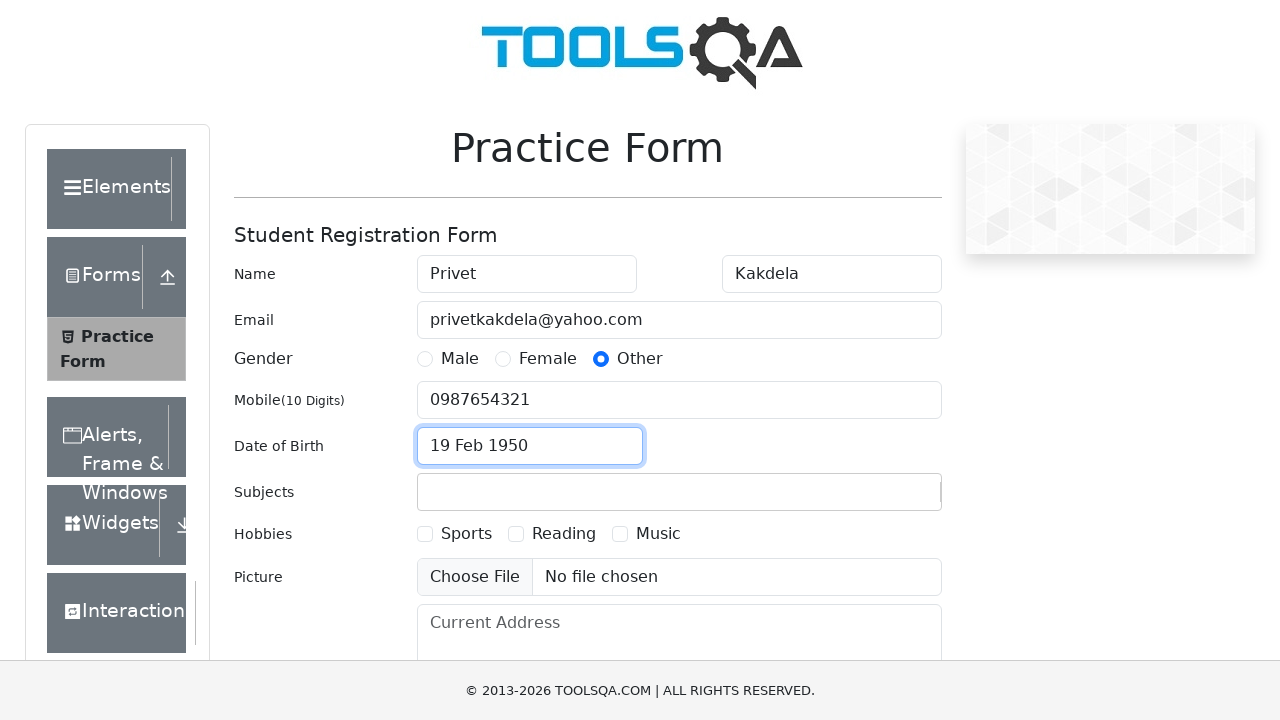

Typed 'm' in subjects field to search for Chemistry on #subjectsInput
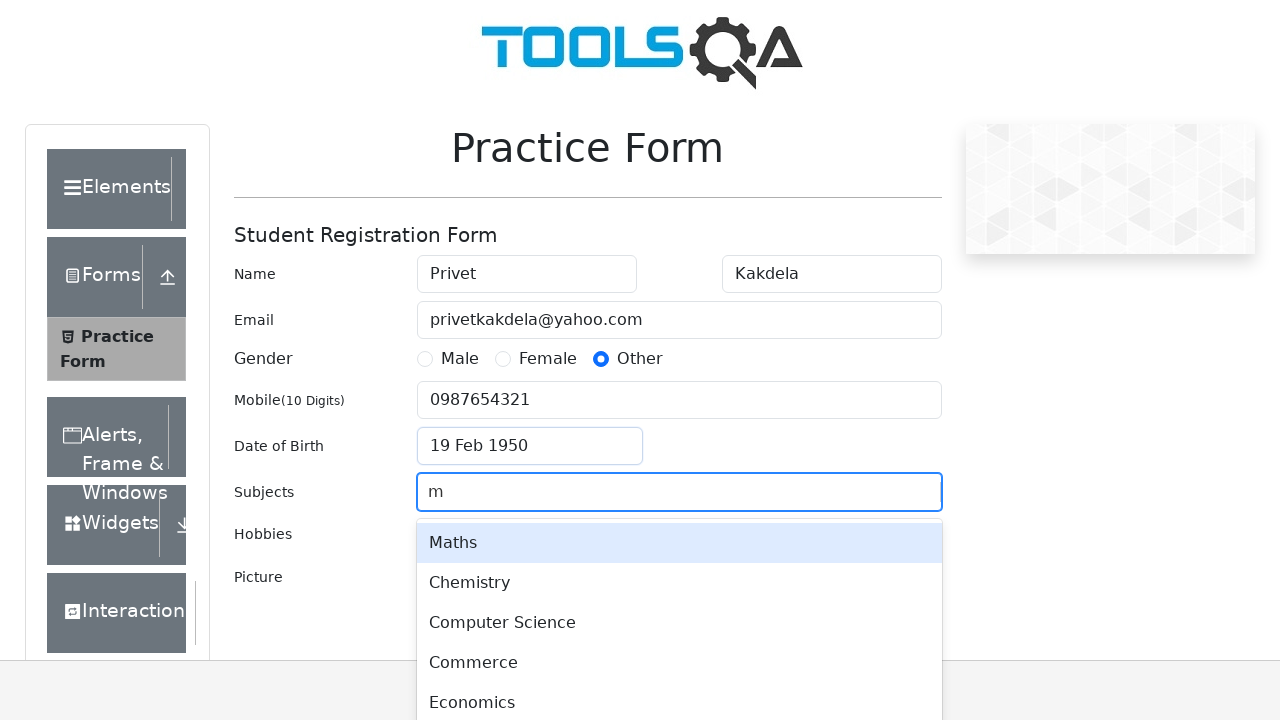

Selected 'Chemistry' from subjects dropdown at (679, 583) on .subjects-auto-complete__menu-list >> text=Chemistry
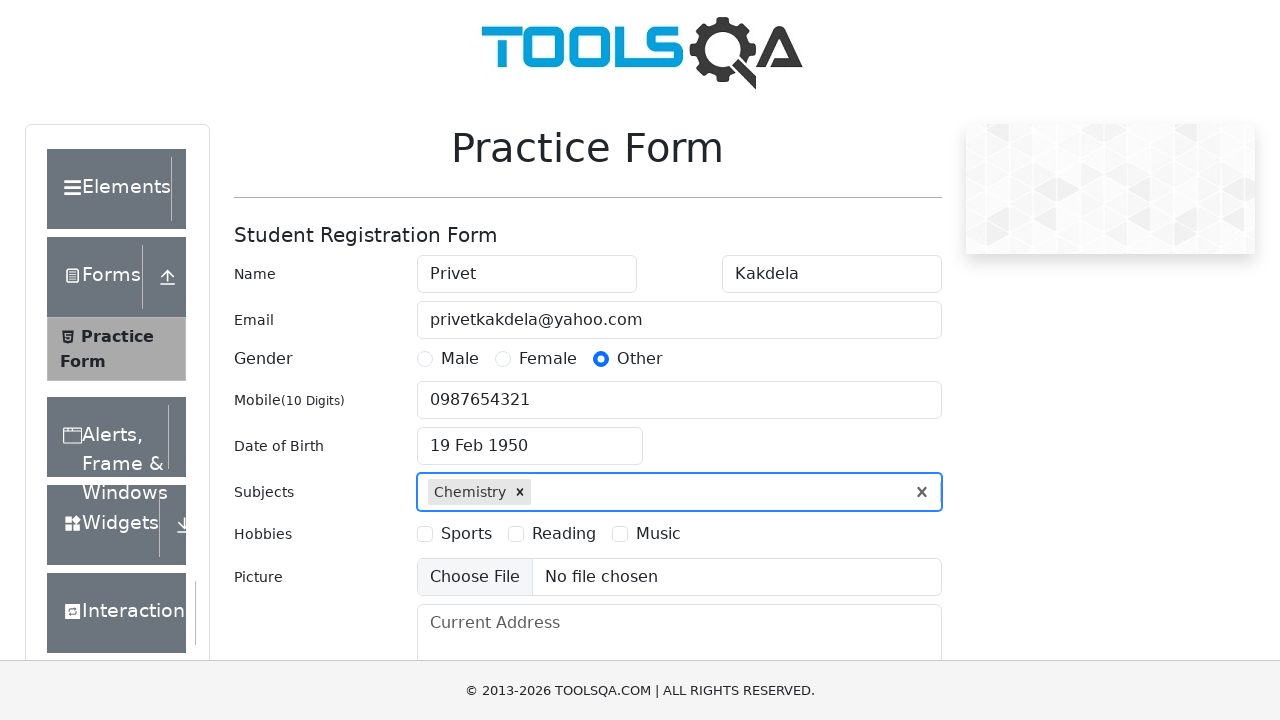

Typed 'e' in subjects field to search for English on #subjectsInput
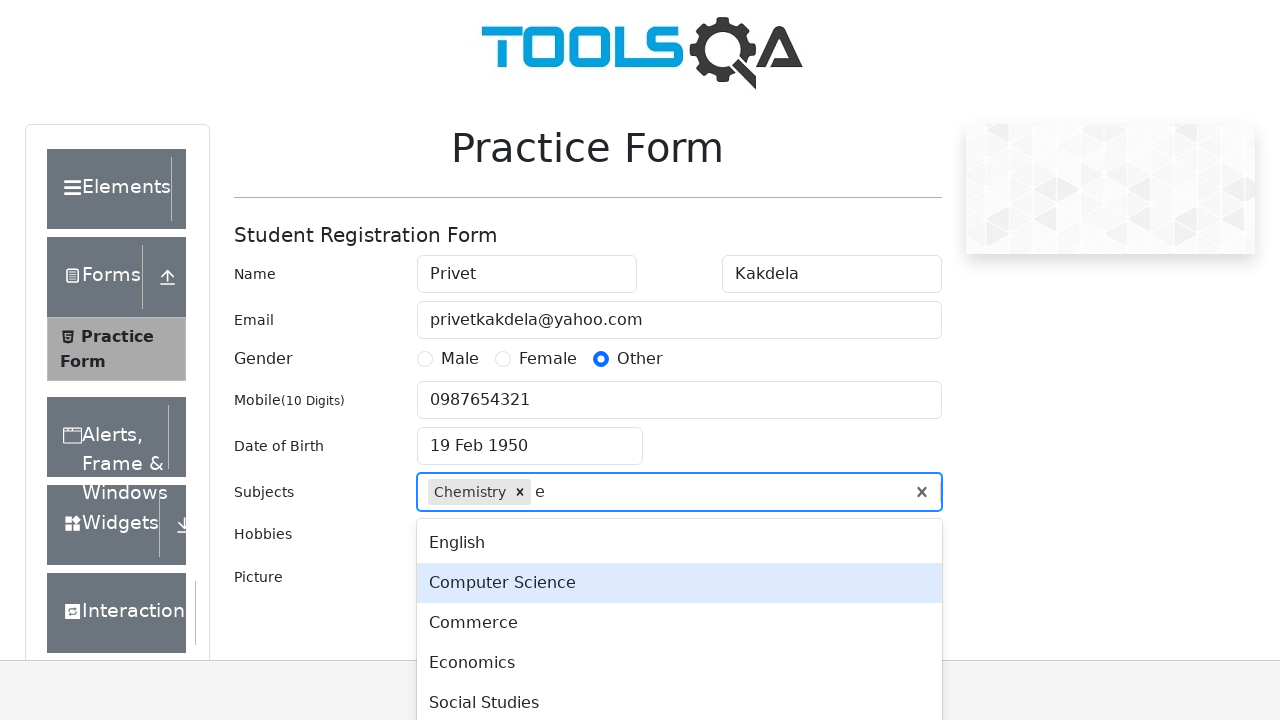

Selected 'English' from subjects dropdown at (679, 543) on .subjects-auto-complete__menu-list >> text=English
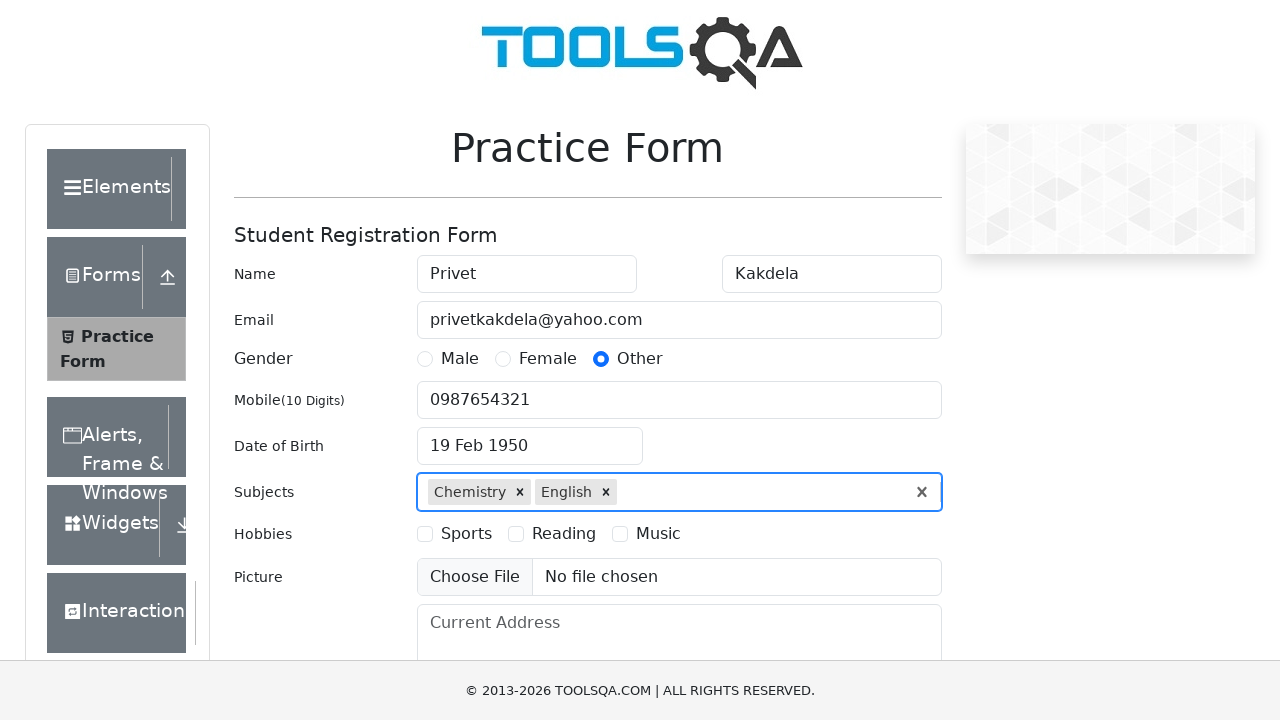

Selected 'Sports' hobby checkbox at (466, 534) on #hobbiesWrapper >> text=Sports
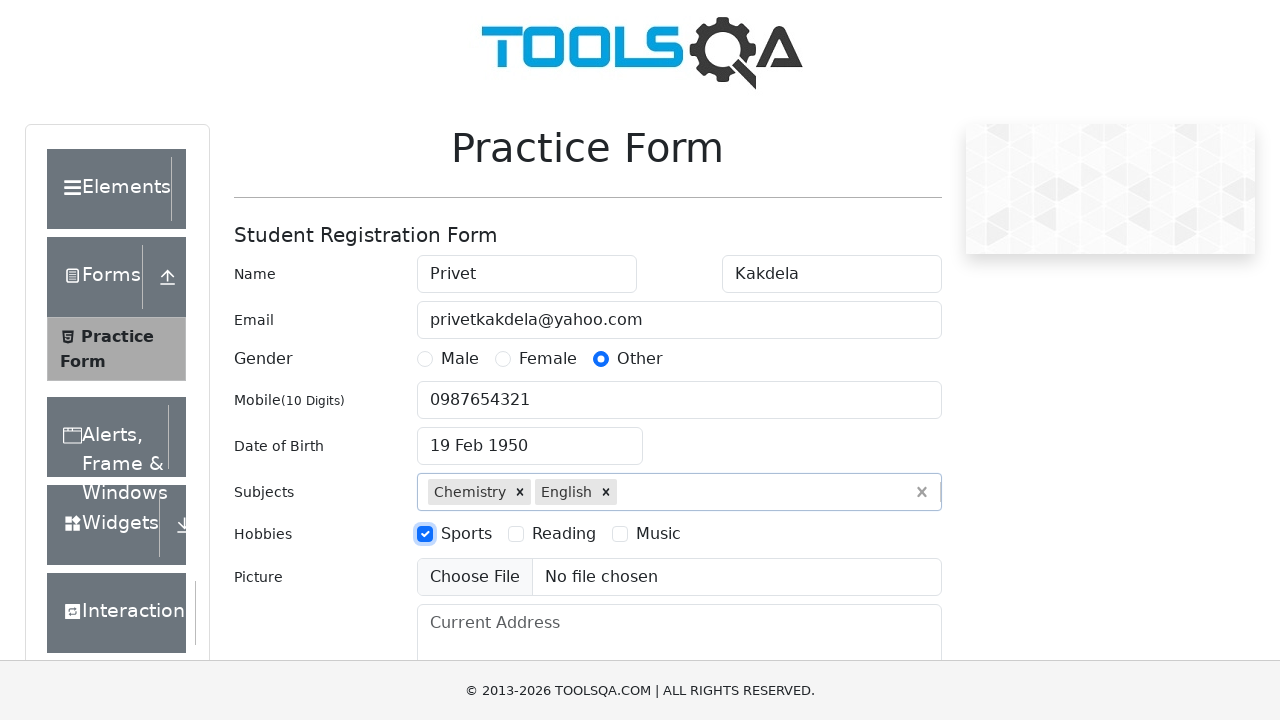

Selected 'Reading' hobby checkbox at (564, 534) on #hobbiesWrapper >> text=Reading
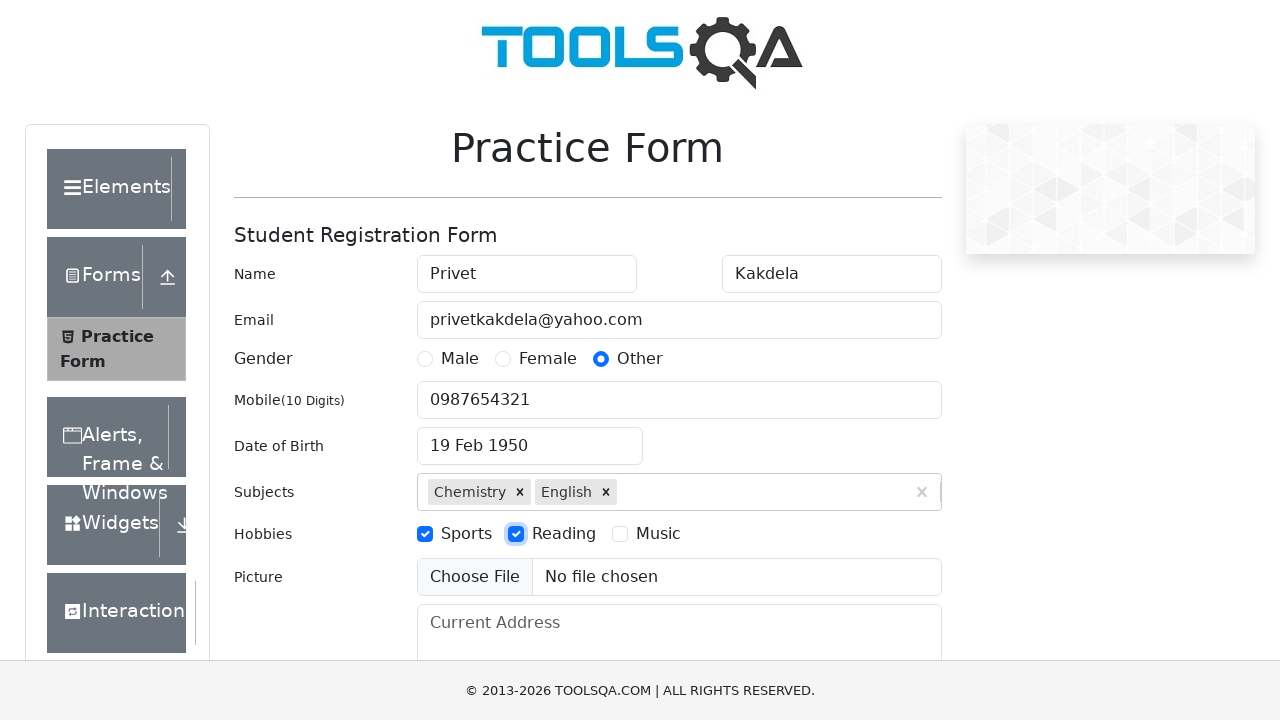

Filled address field with 'City, street, building, floor, 999' on #currentAddress
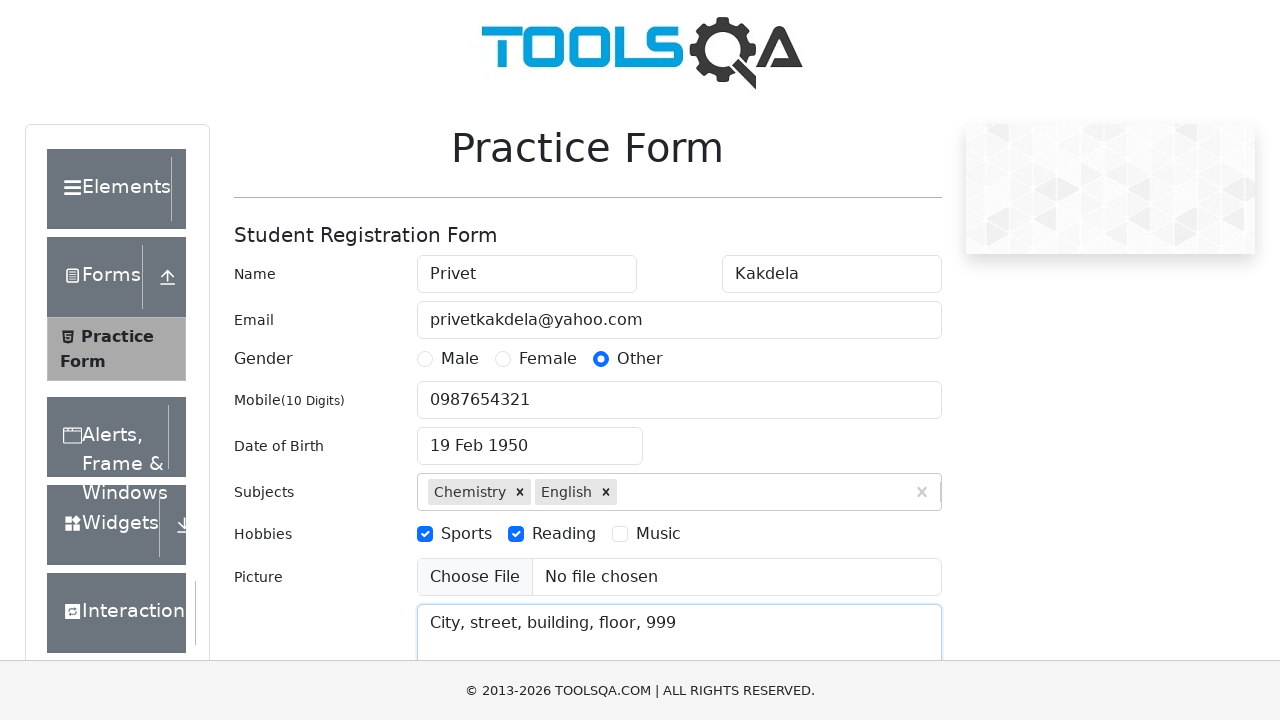

Clicked state selector dropdown at (527, 437) on #stateCity-wrapper #state
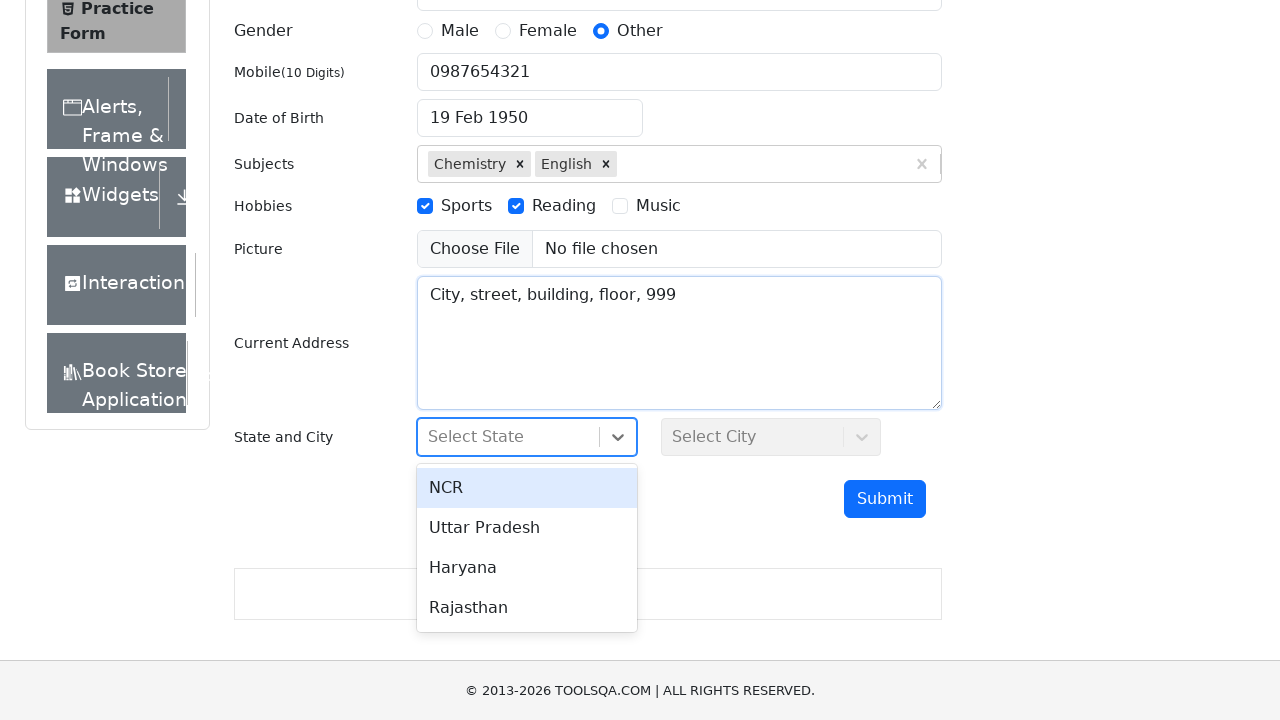

Selected 'Uttar Pradesh' state at (527, 528) on #stateCity-wrapper #state >> text=Uttar Pradesh
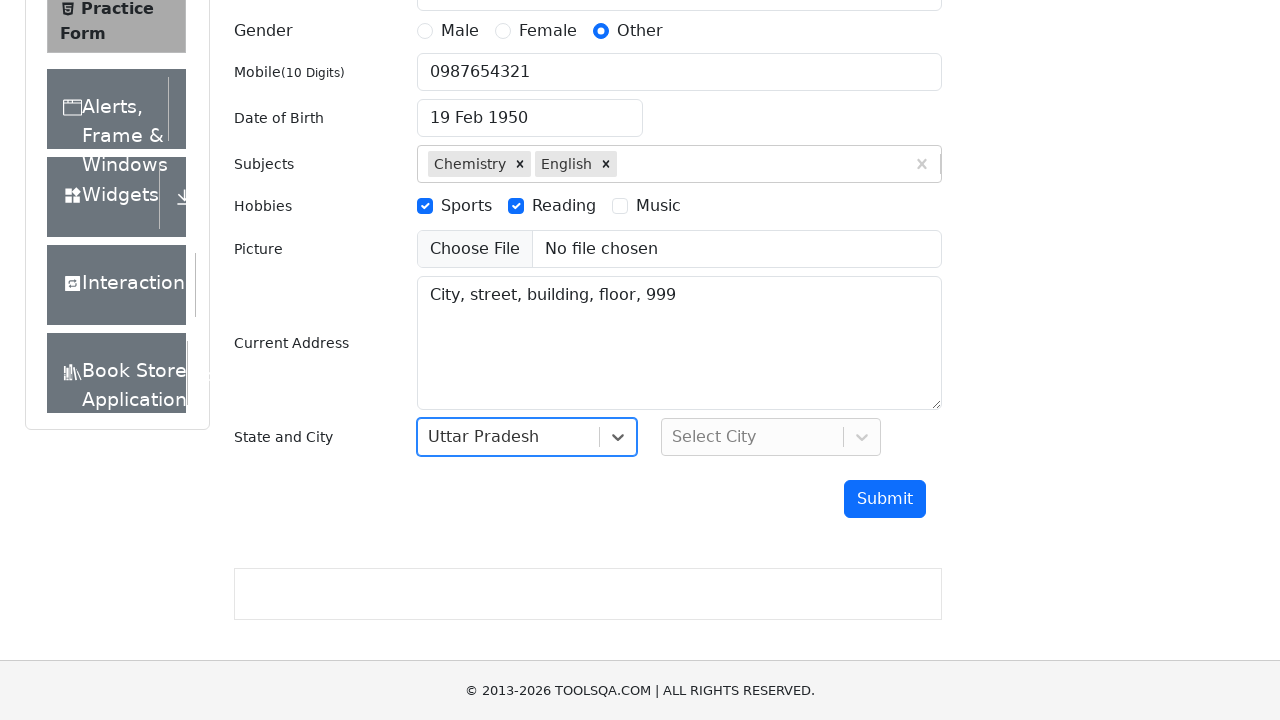

Clicked city selector dropdown at (771, 437) on #stateCity-wrapper #city
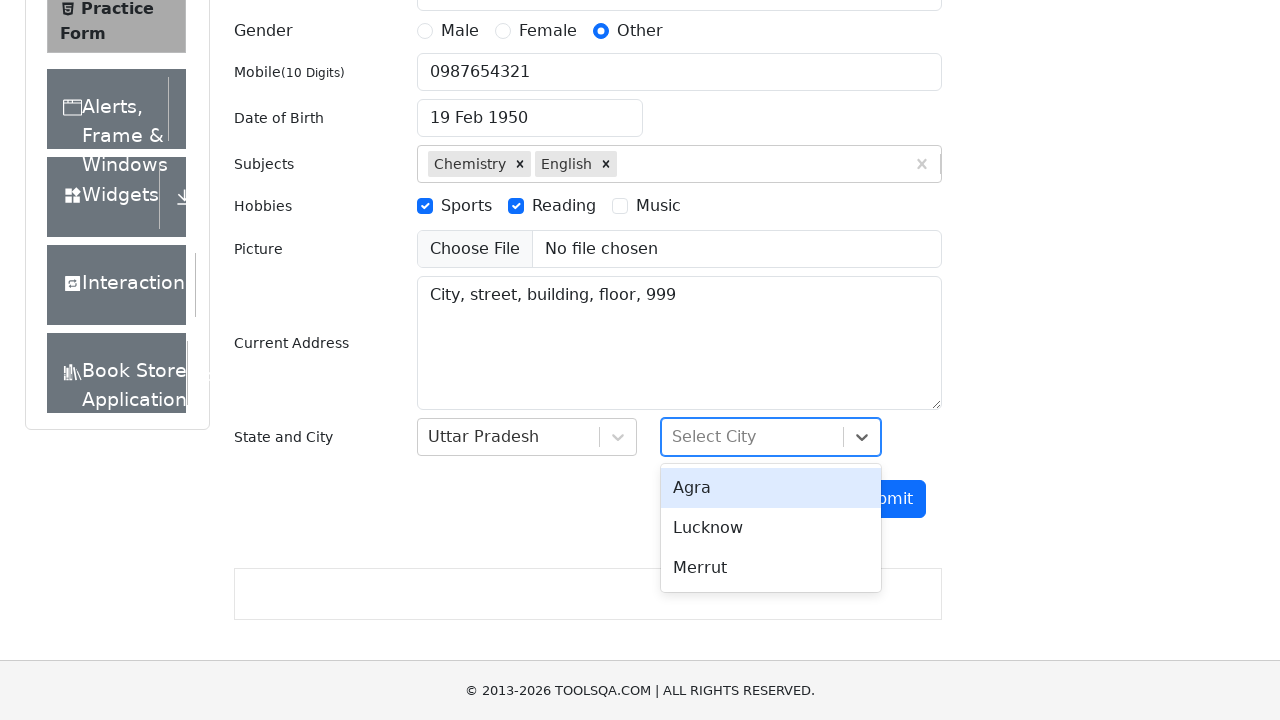

Selected 'Lucknow' city at (771, 528) on #stateCity-wrapper #city >> text=Lucknow
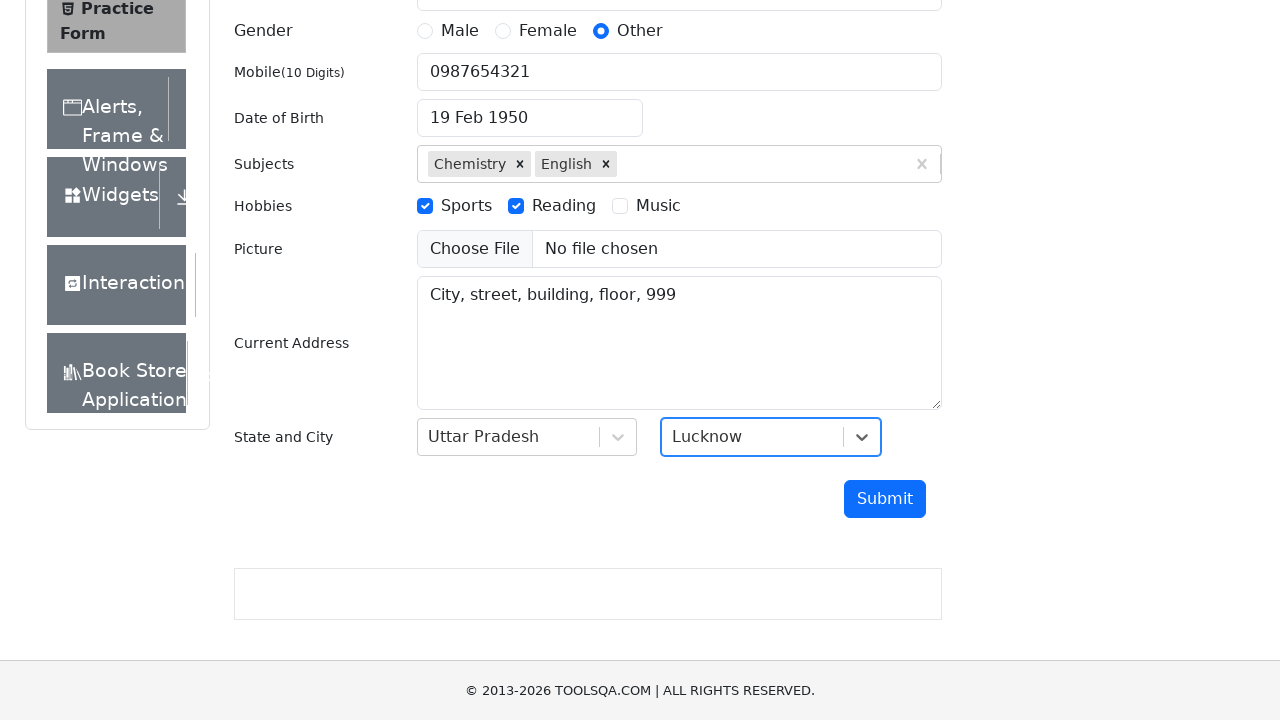

Clicked submit button to submit the registration form at (885, 499) on #submit
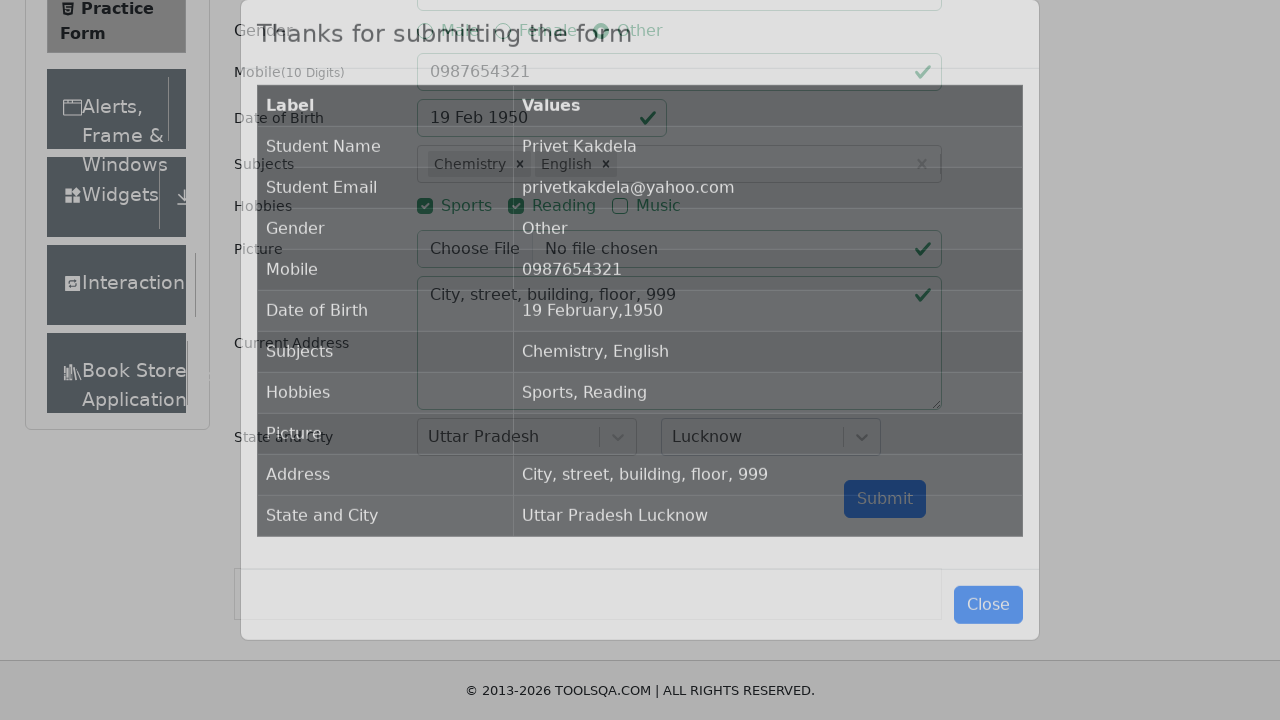

Form submission modal appeared with results
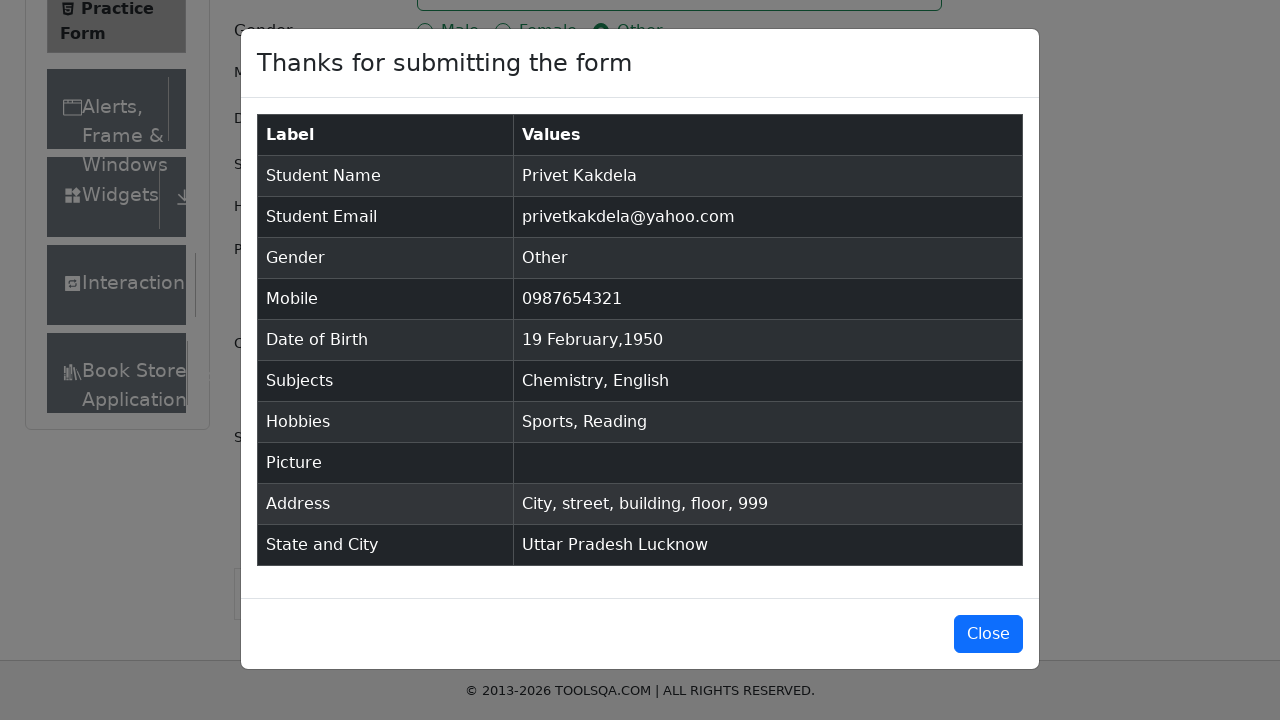

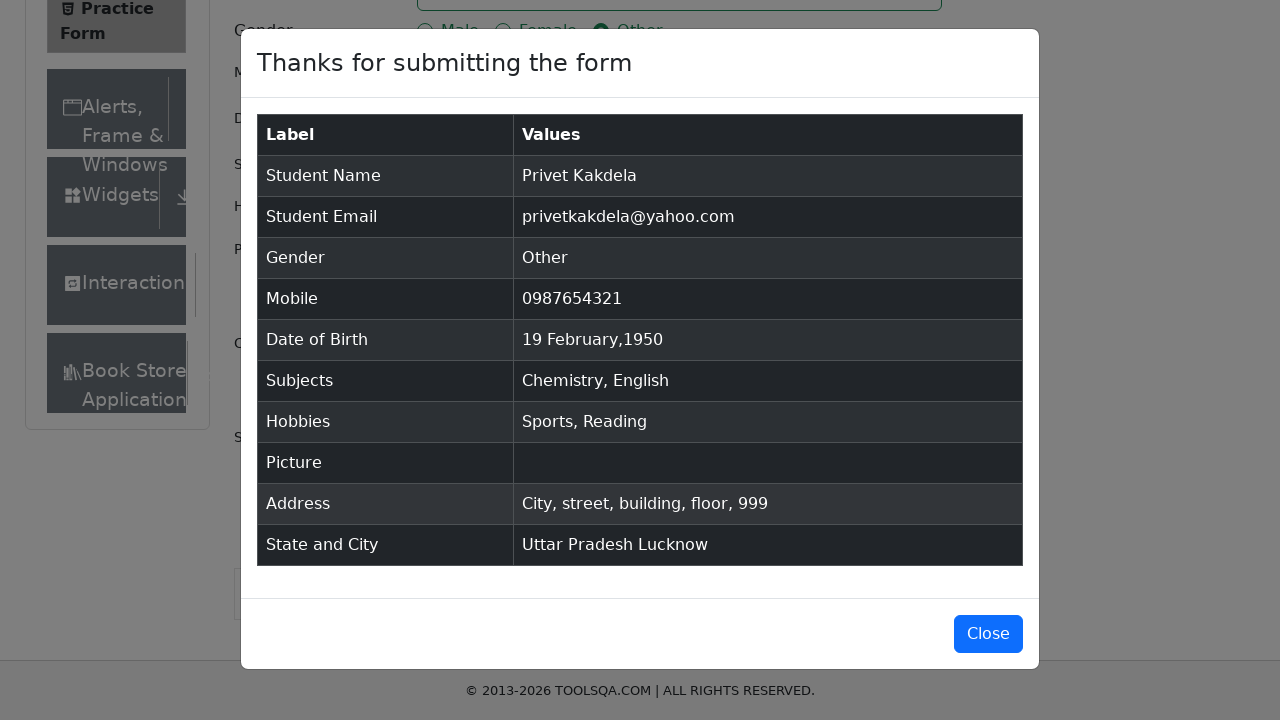